Tests that the Office column sorts in ascending order after one click and verifies the sort order across multiple pages

Starting URL: https://www.lambdatest.com/selenium-playground/table-sort-search-demo

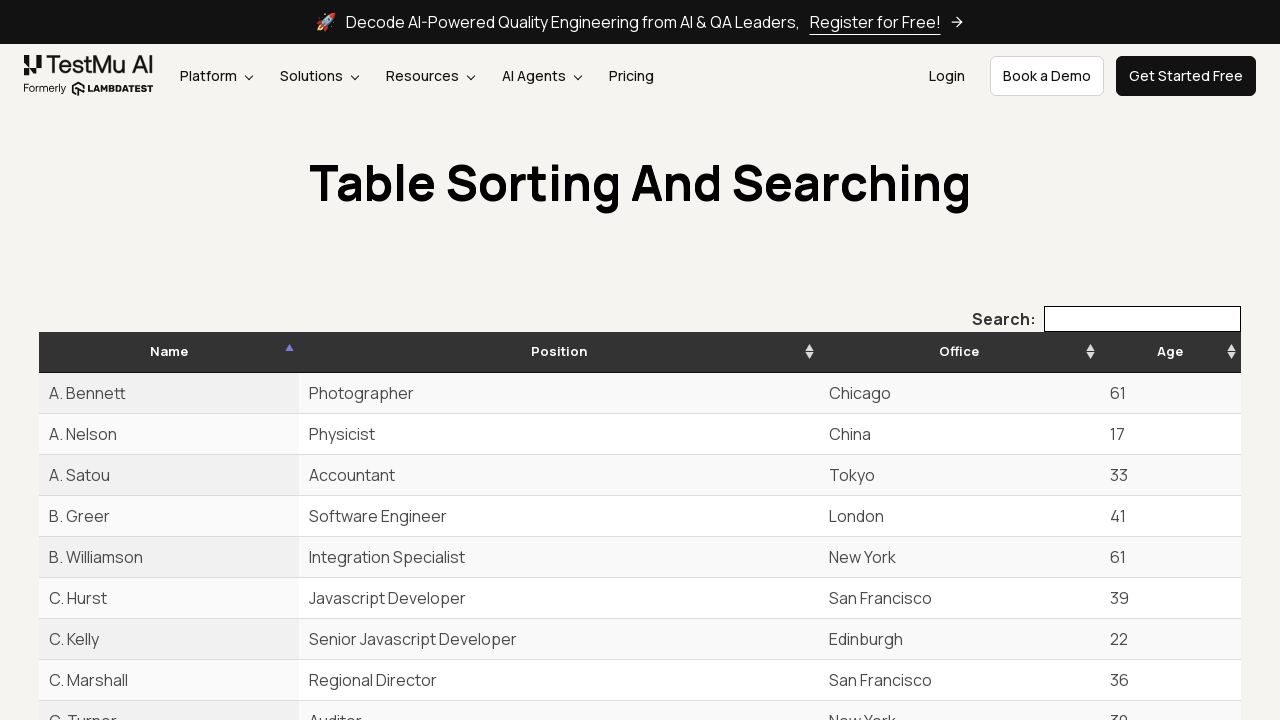

Clicked Office column header to sort ascending at (959, 352) on th:has-text('Office')
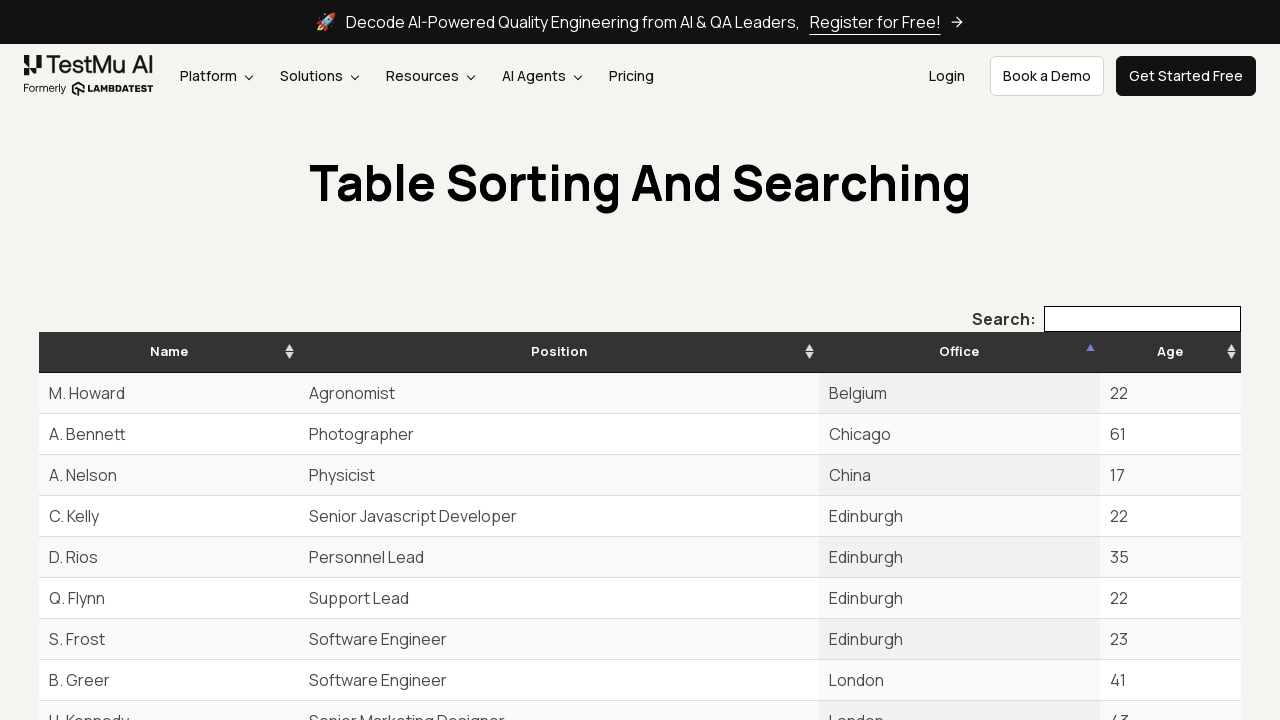

Office column sort order verified on page 1
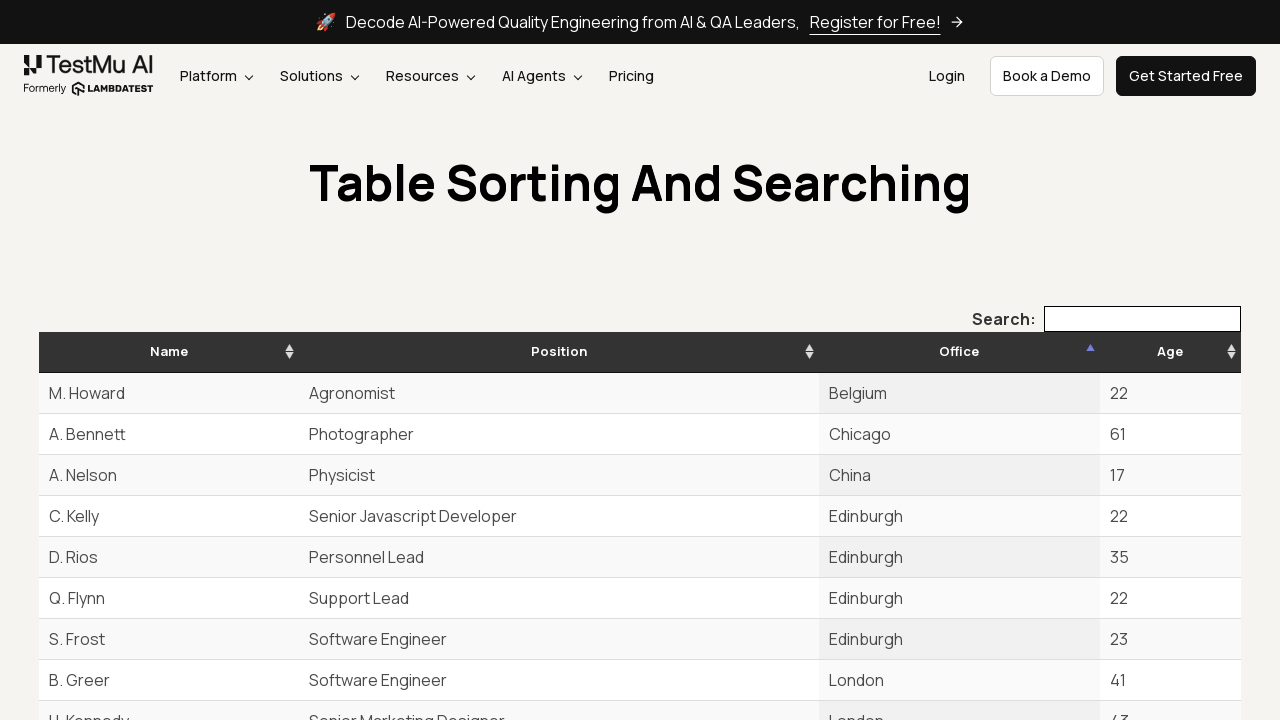

Navigated to next page to verify sort order continues at (1207, 360) on #example_next
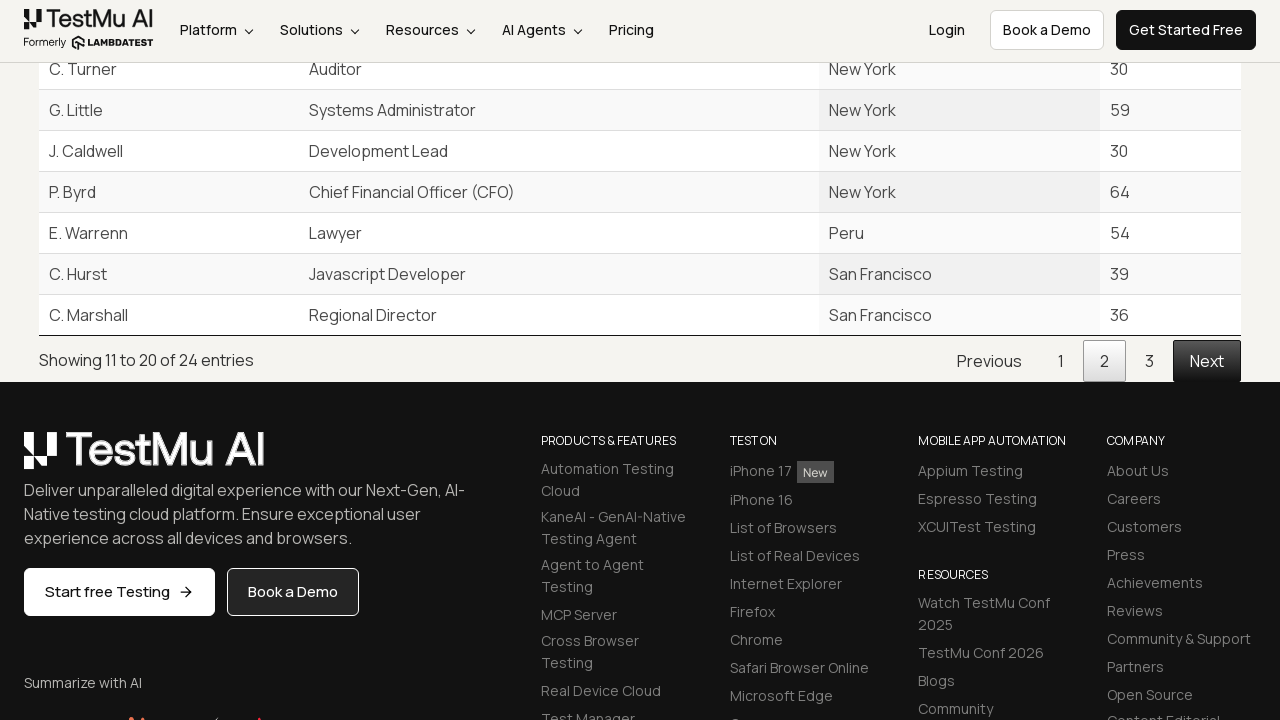

Office column sort order verified on page 2
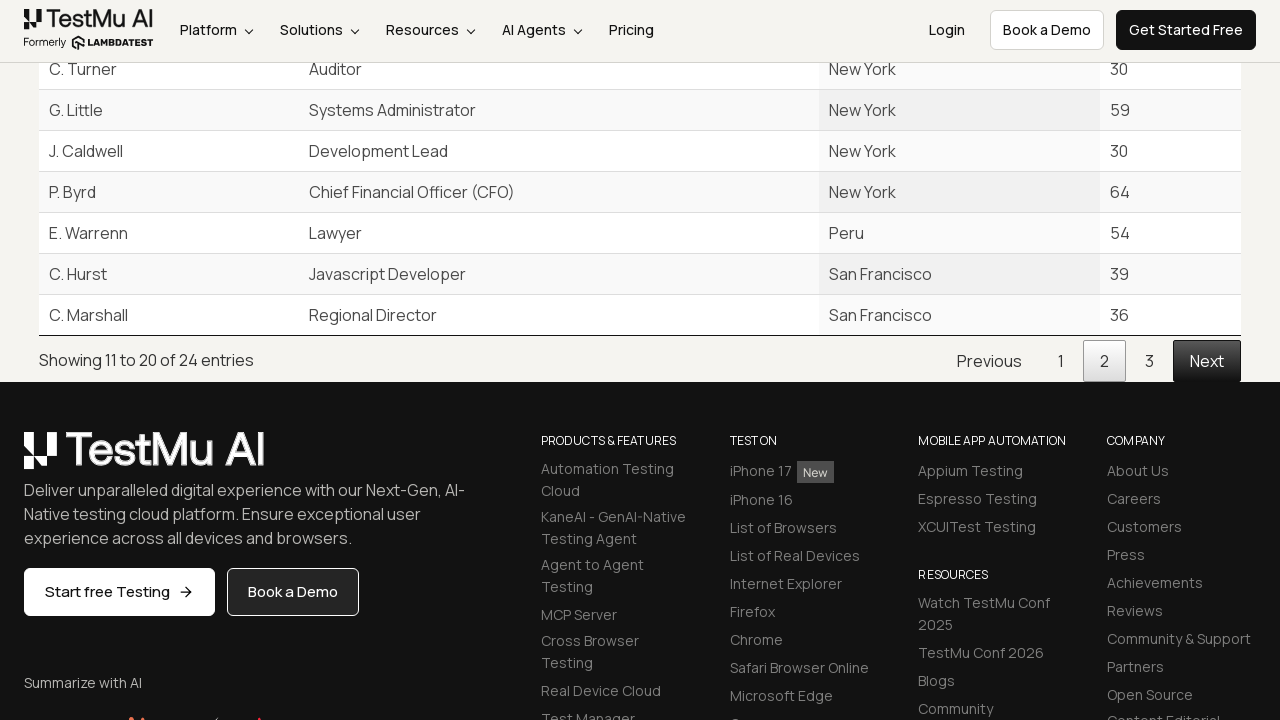

Navigated to next page to verify sort order continues at (1207, 360) on #example_next
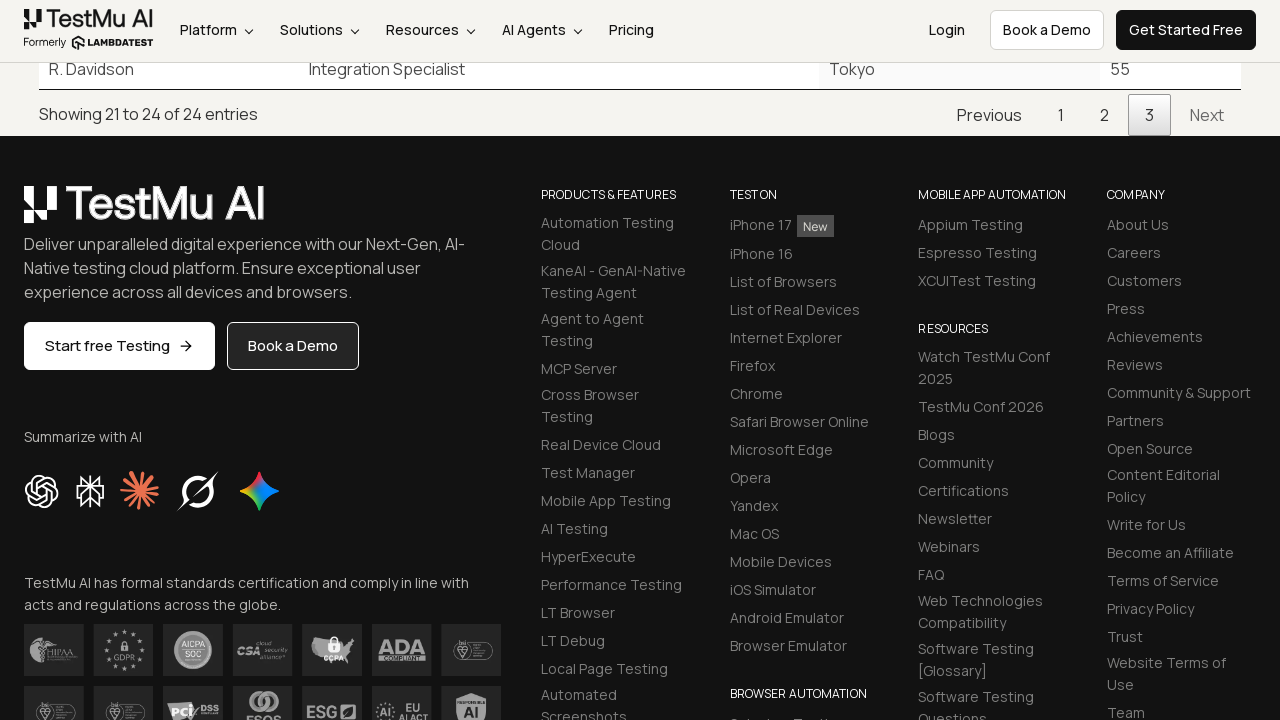

Office column sort order verified on page 3
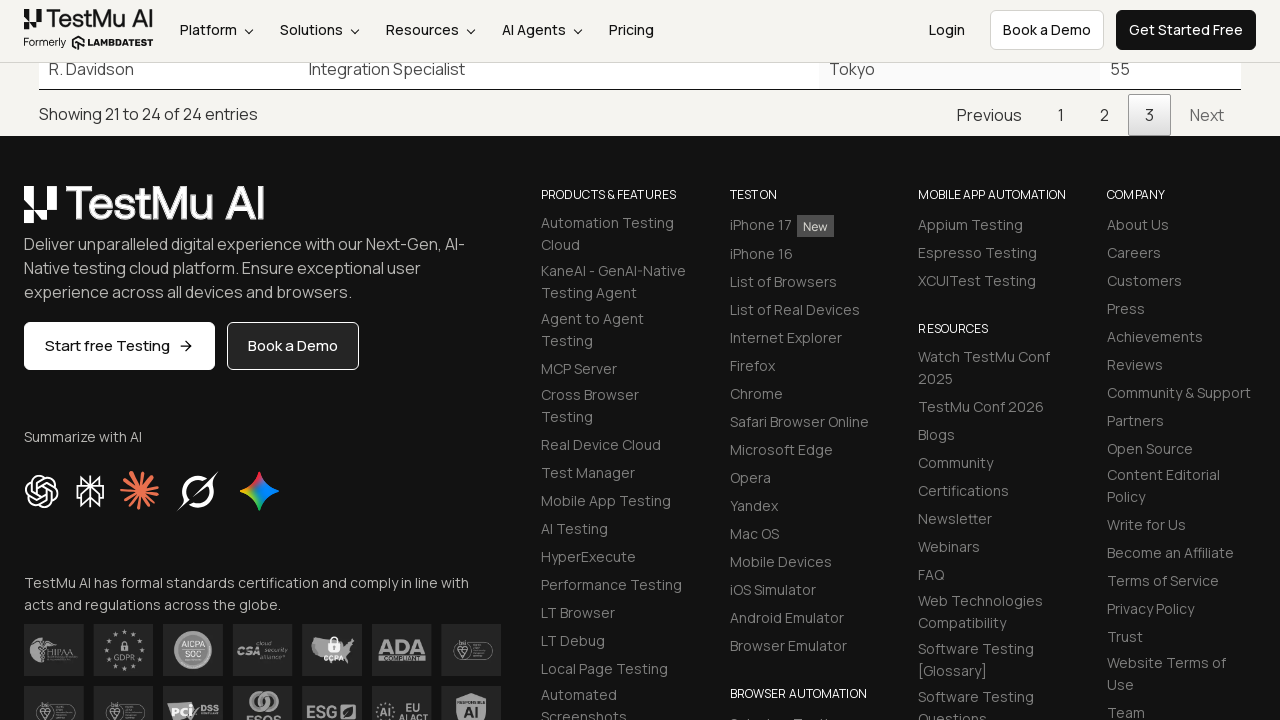

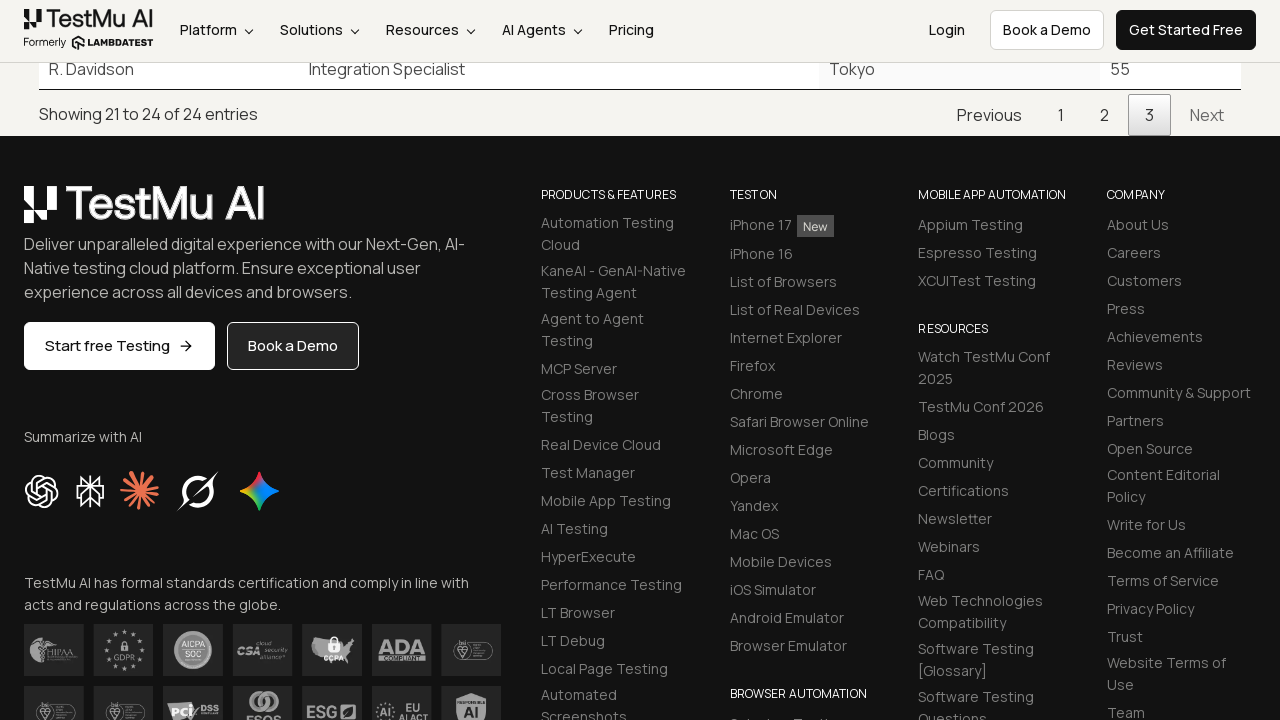